Tests network interception by blocking CSS and image resources while loading a webpage

Starting URL: https://whenwise.agileway.net

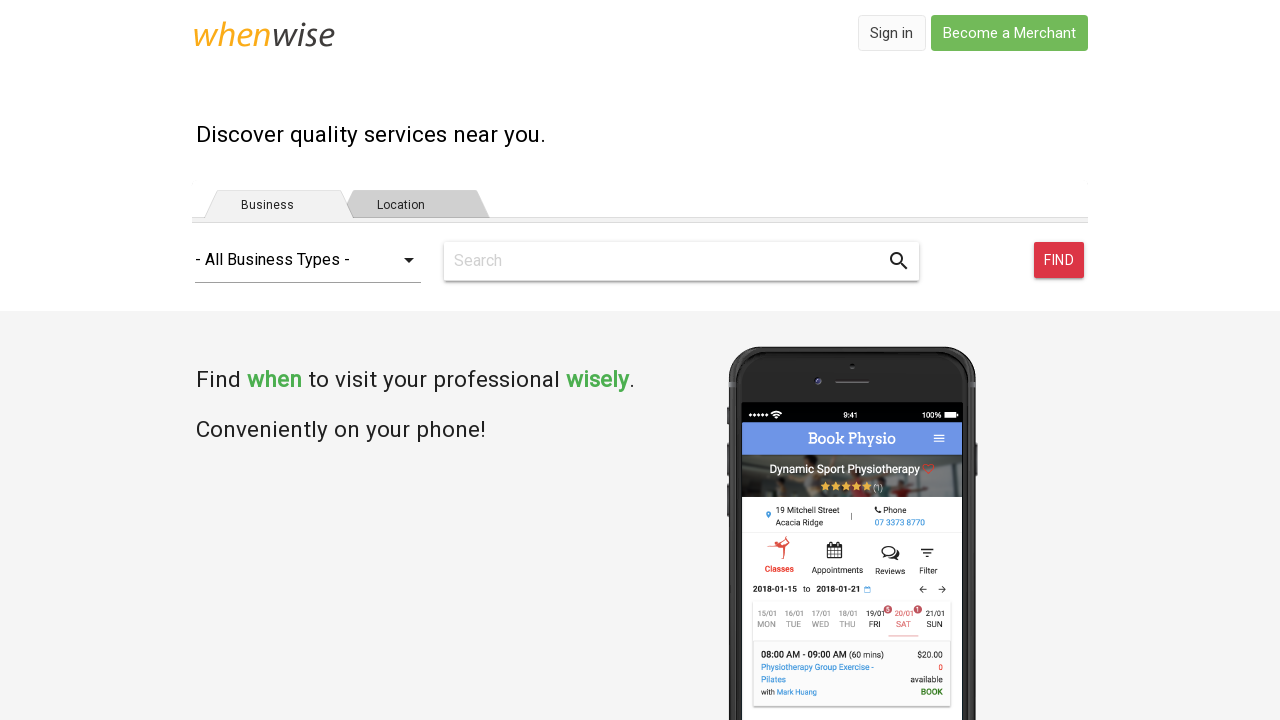

Set up network interception to block CSS and image resources
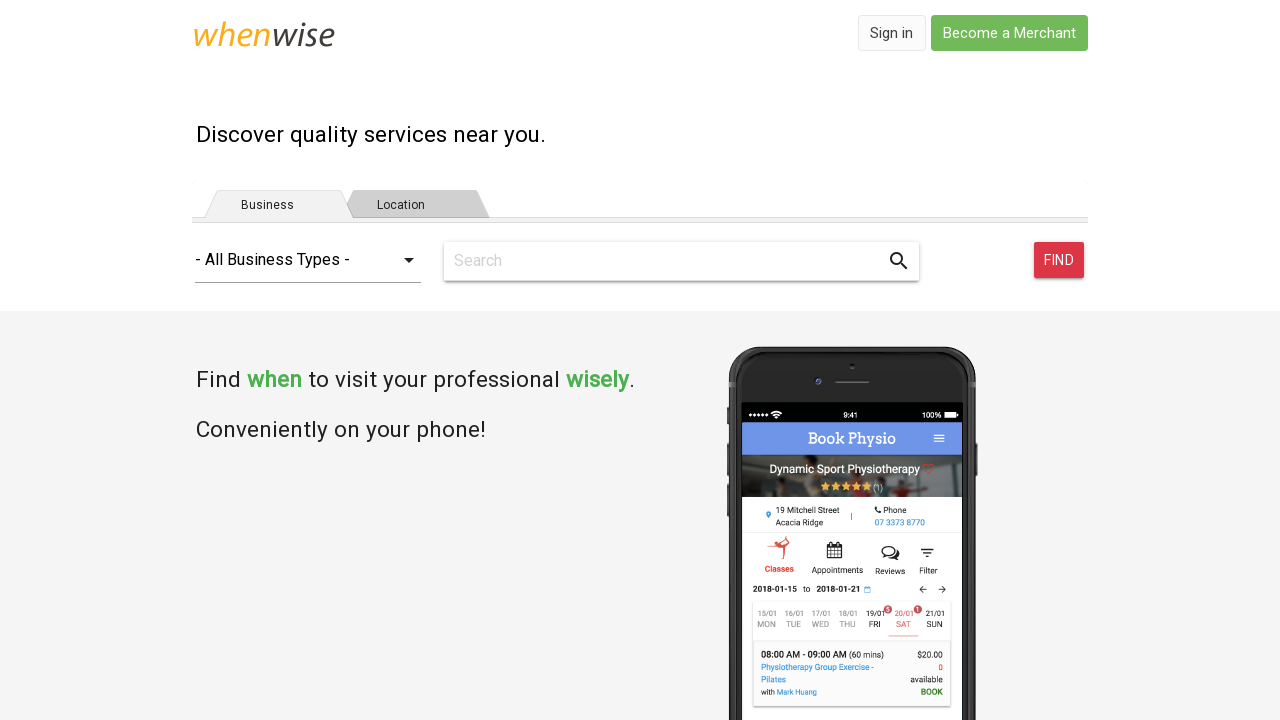

Navigated to https://whenwise.agileway.net with CSS and images blocked
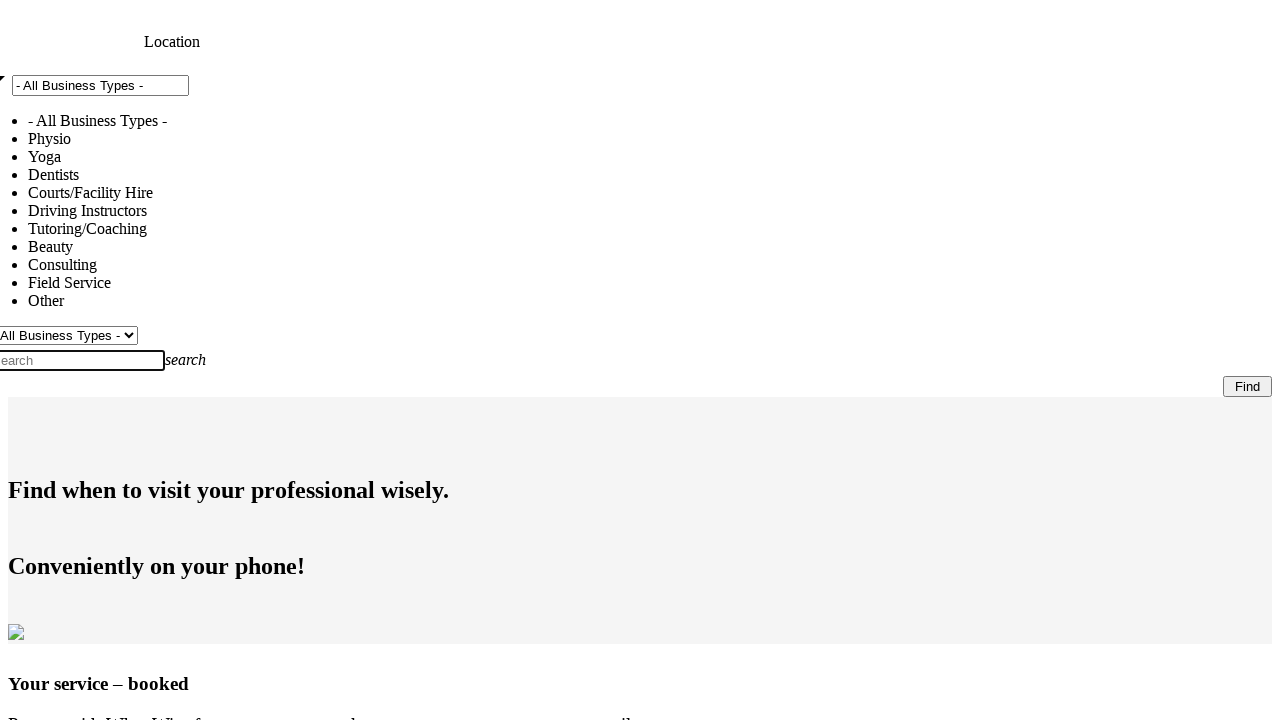

Page reached network idle state
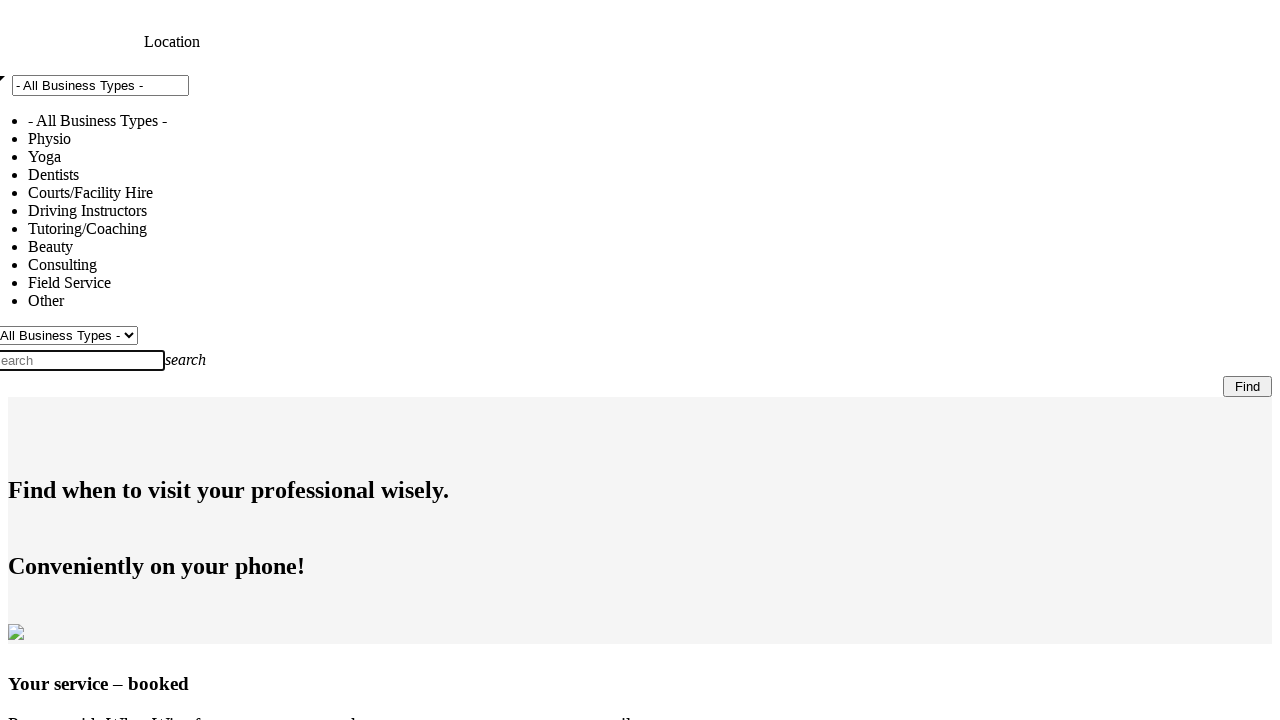

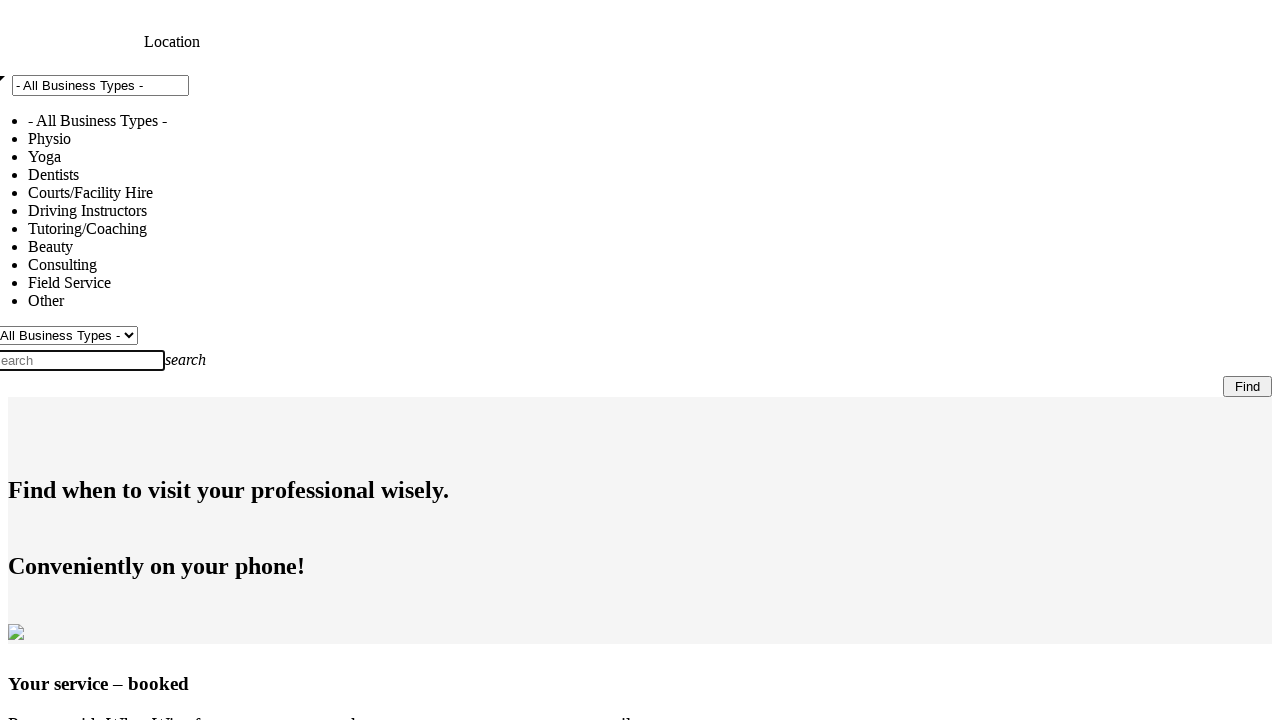